Combined test from beforeEach that navigates to the pet food article and waits for full page load

Starting URL: https://pinoypetplan.com/choosing-the-right-commercial-pet-food-in-the-philippines-a-guide-for-fur-parents/

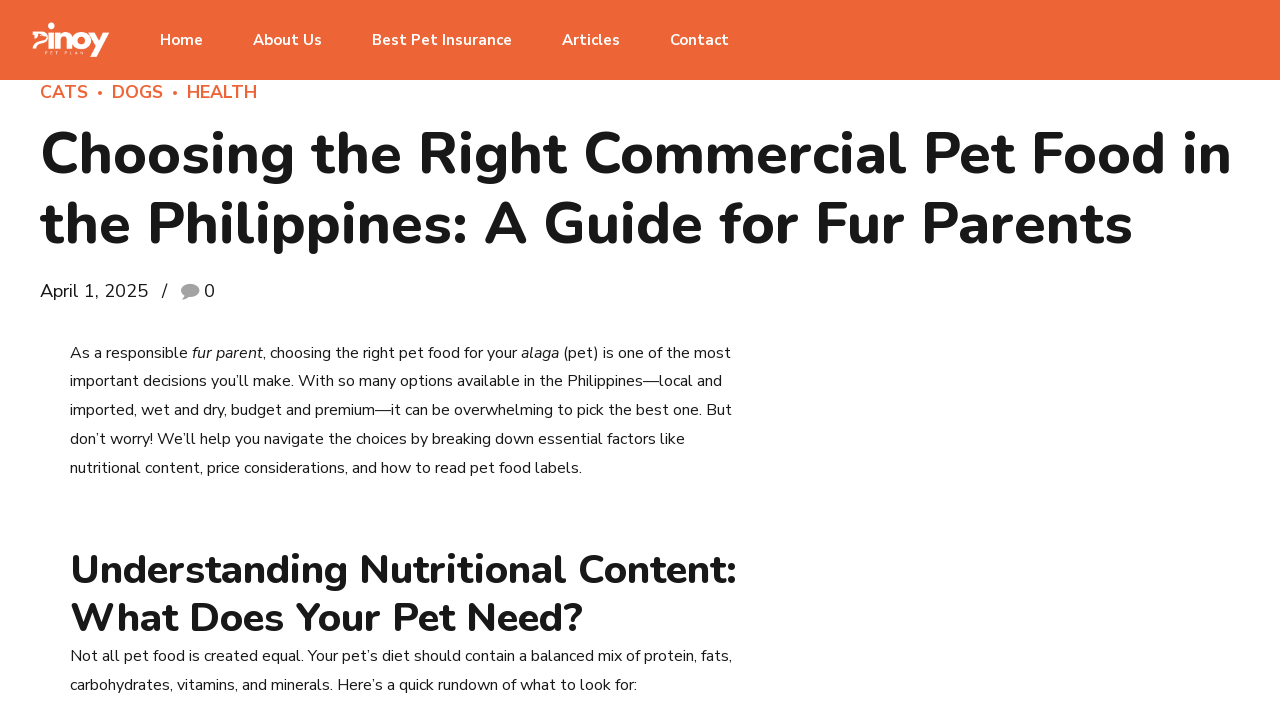

Navigated to pet food article page
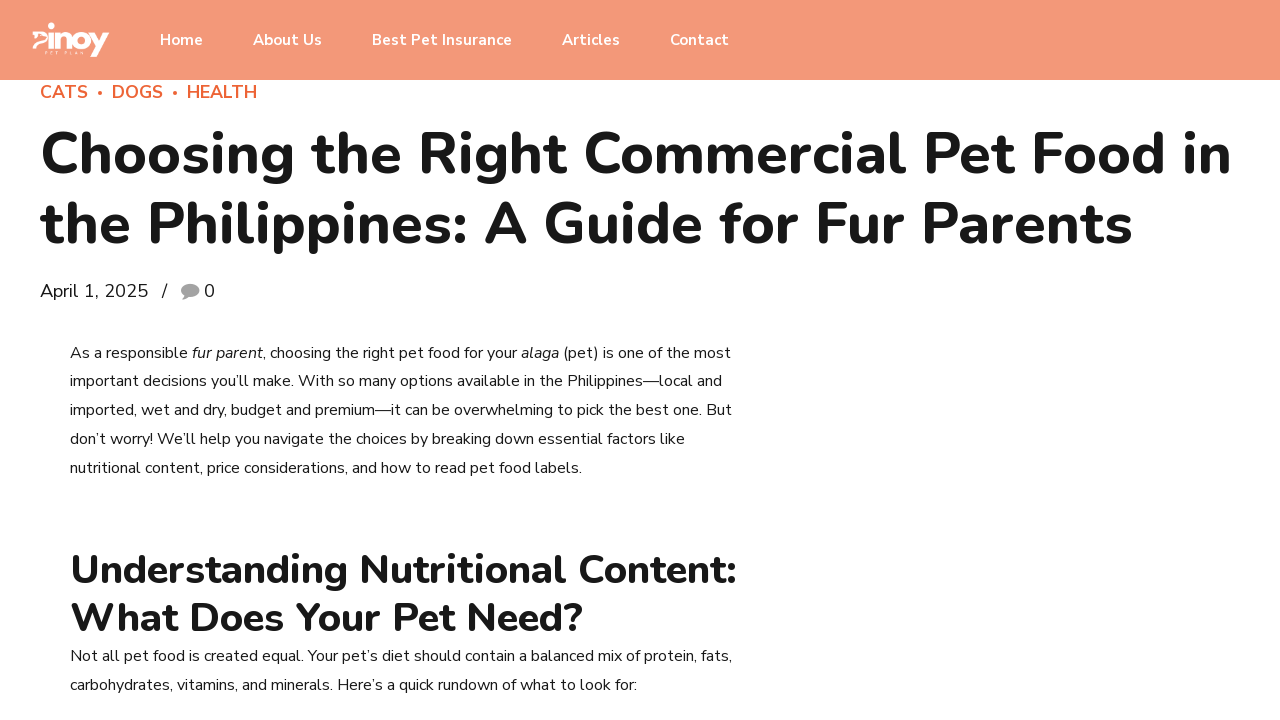

Page fully loaded with network idle state
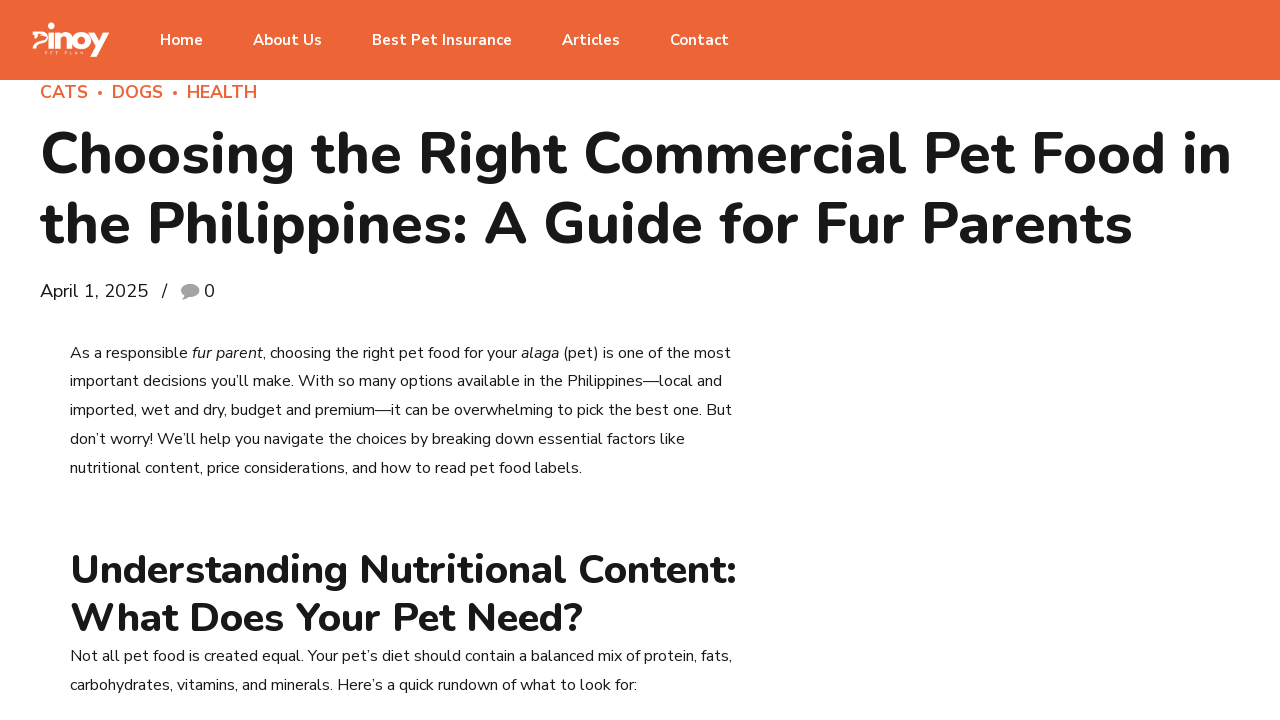

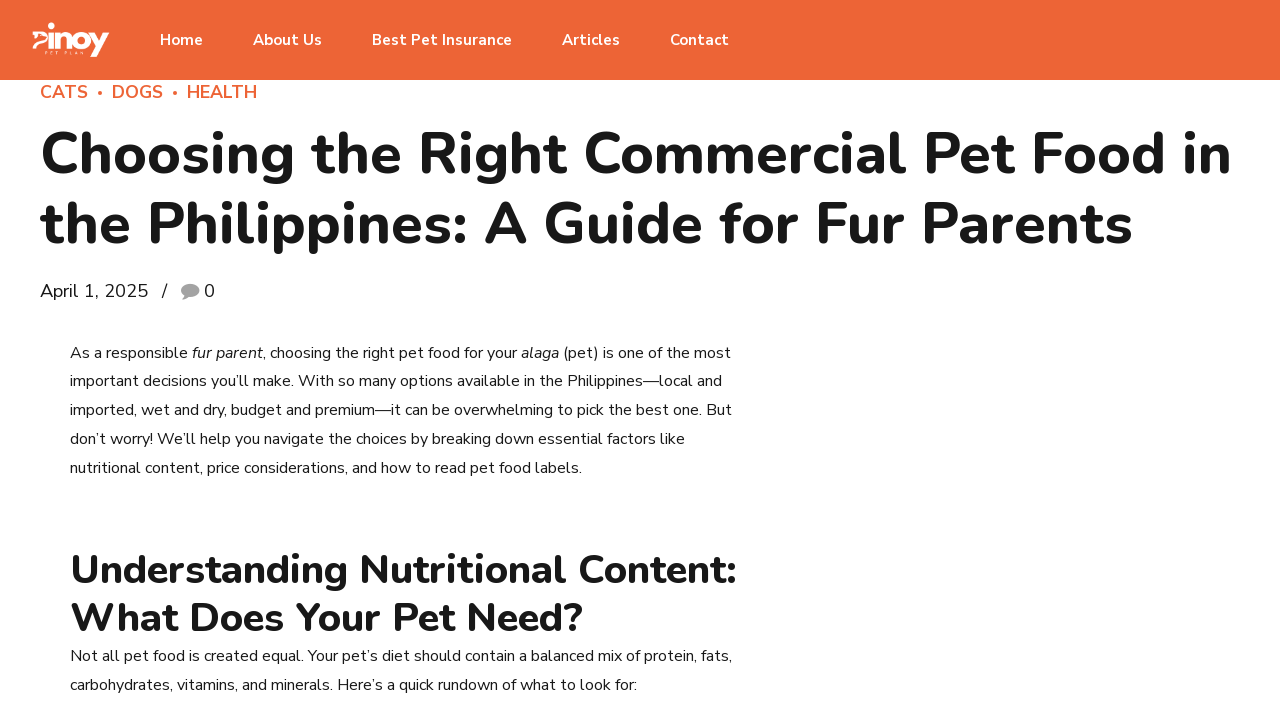